Tests JavaScript scrolling functionality on a practice page by scrolling the window and a table element, then verifies that the sum of values in a table column matches the displayed total amount.

Starting URL: https://rahulshettyacademy.com/AutomationPractice/

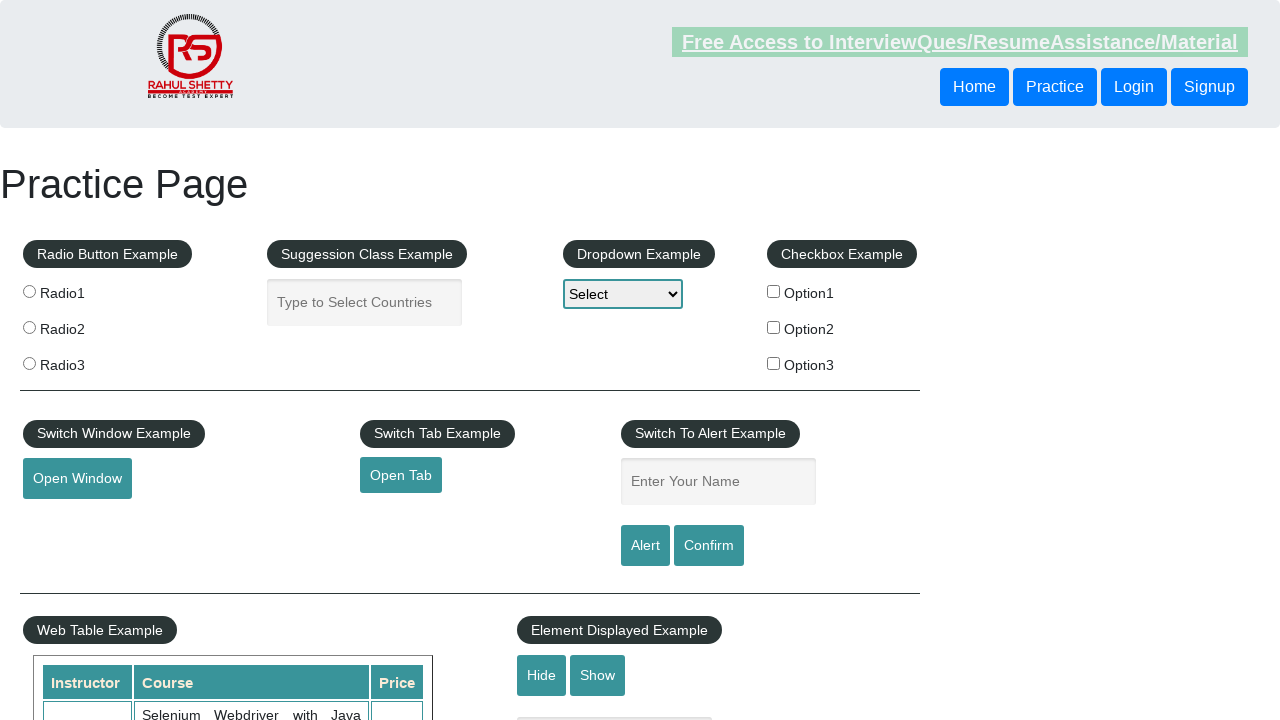

Scrolled window down by 500 pixels
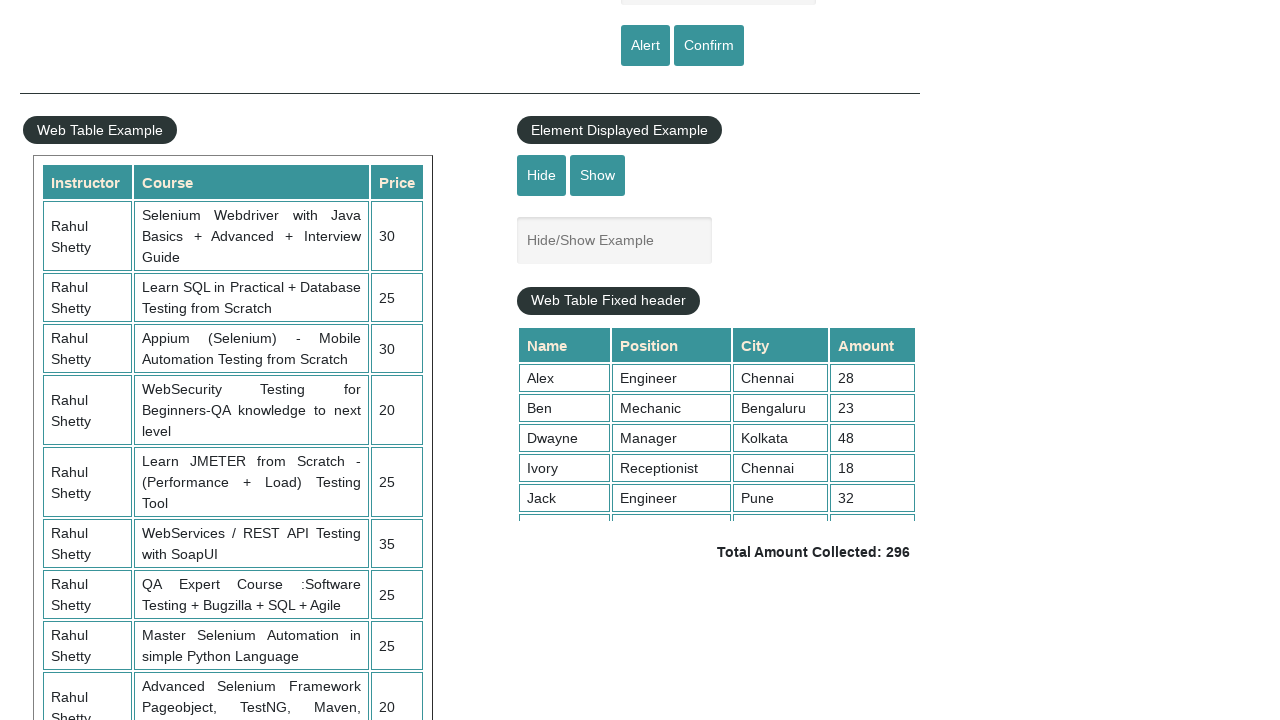

Waited for window scroll to complete
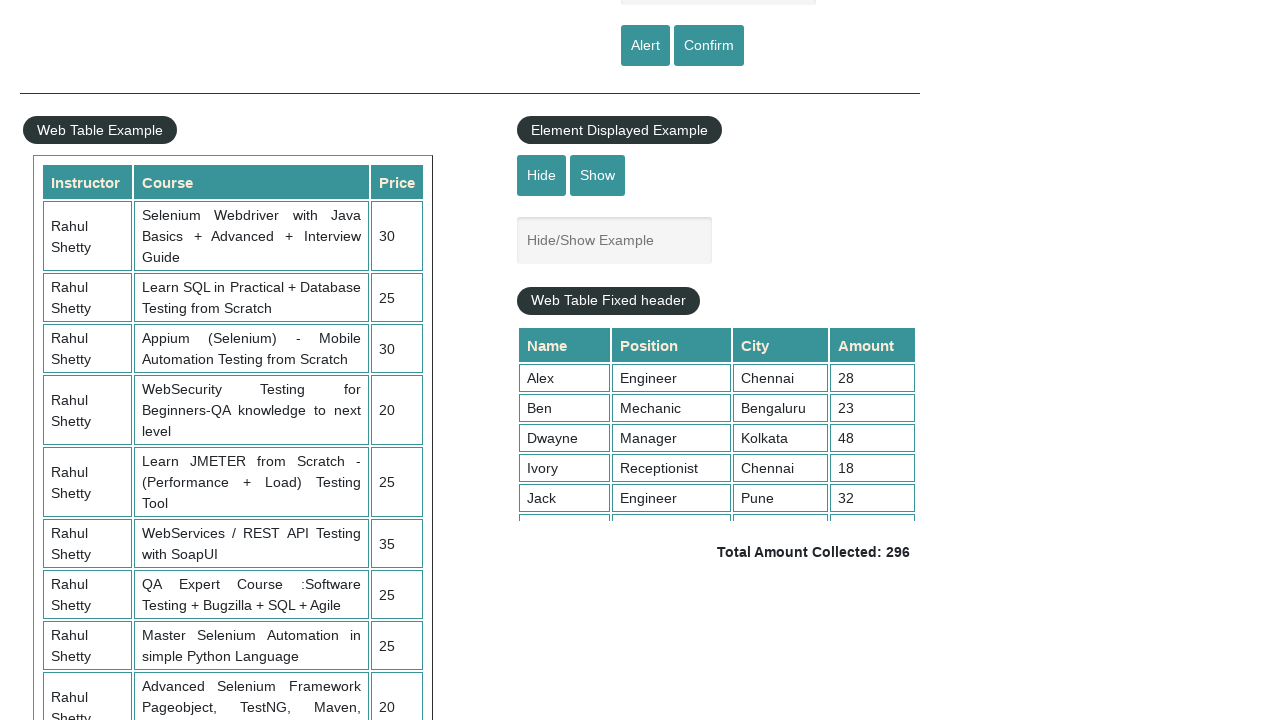

Scrolled table container down to view all rows
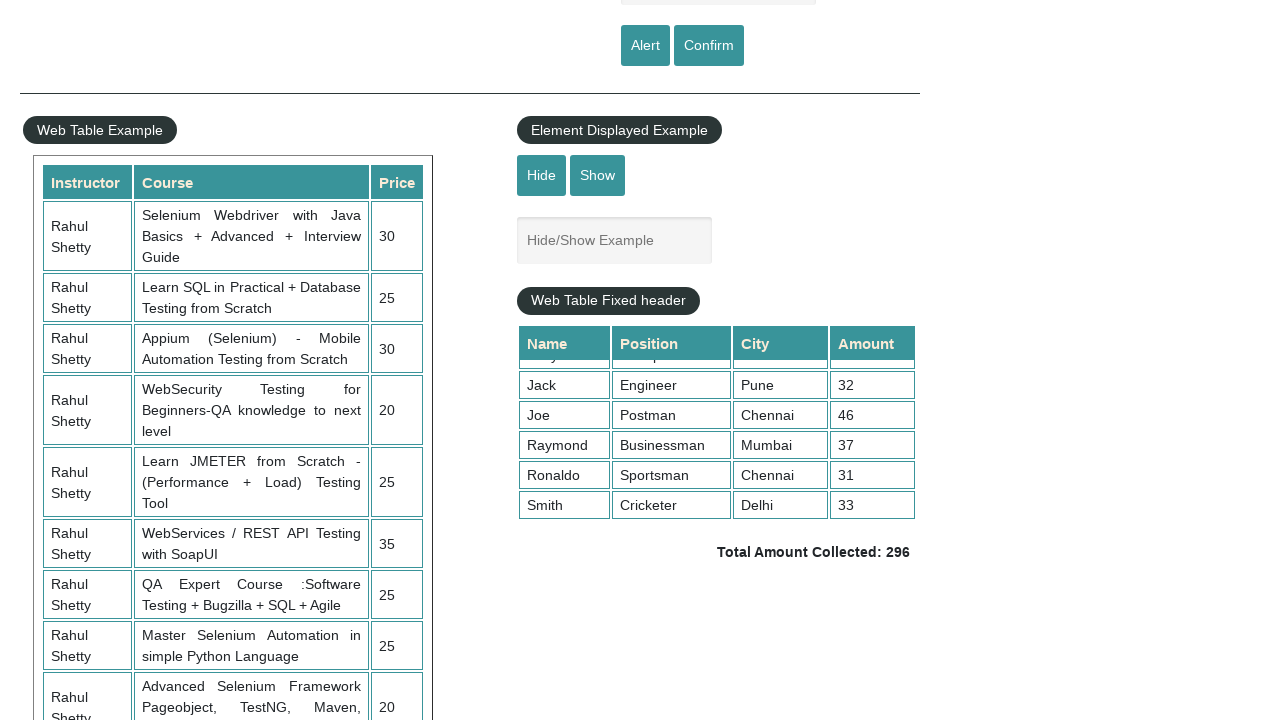

Waited for table scroll to complete
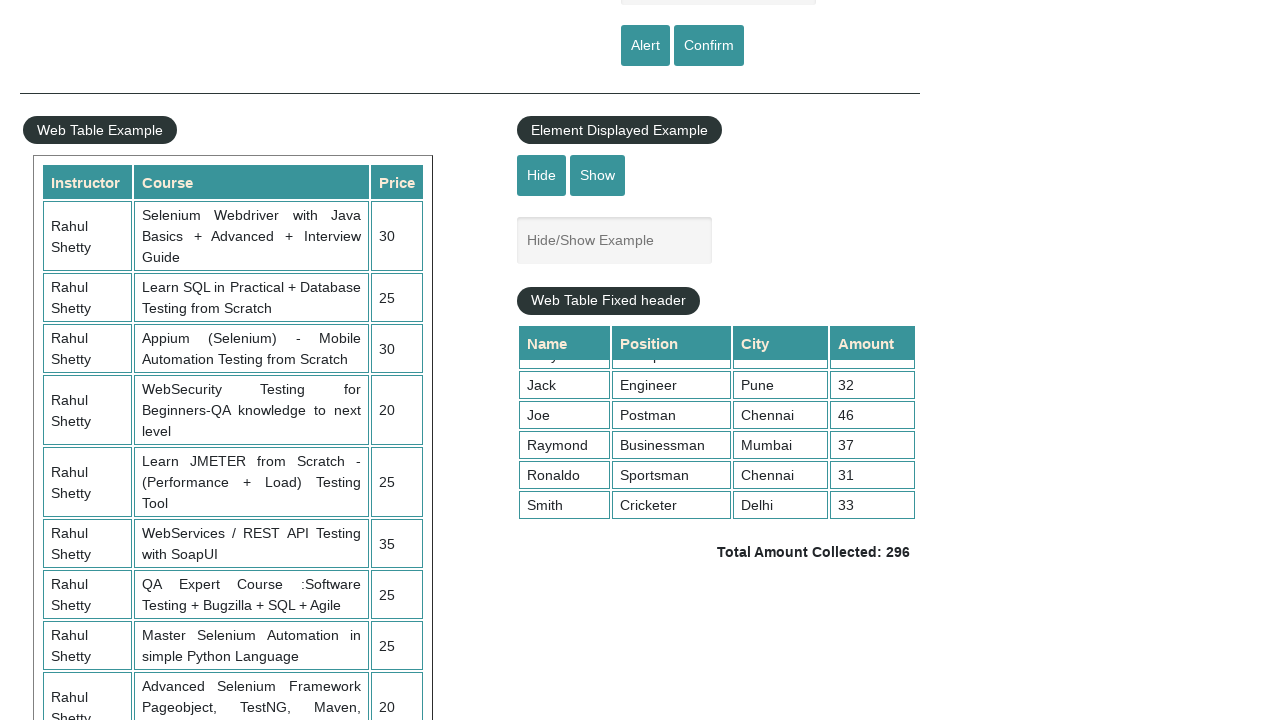

Retrieved 9 values from table column 4
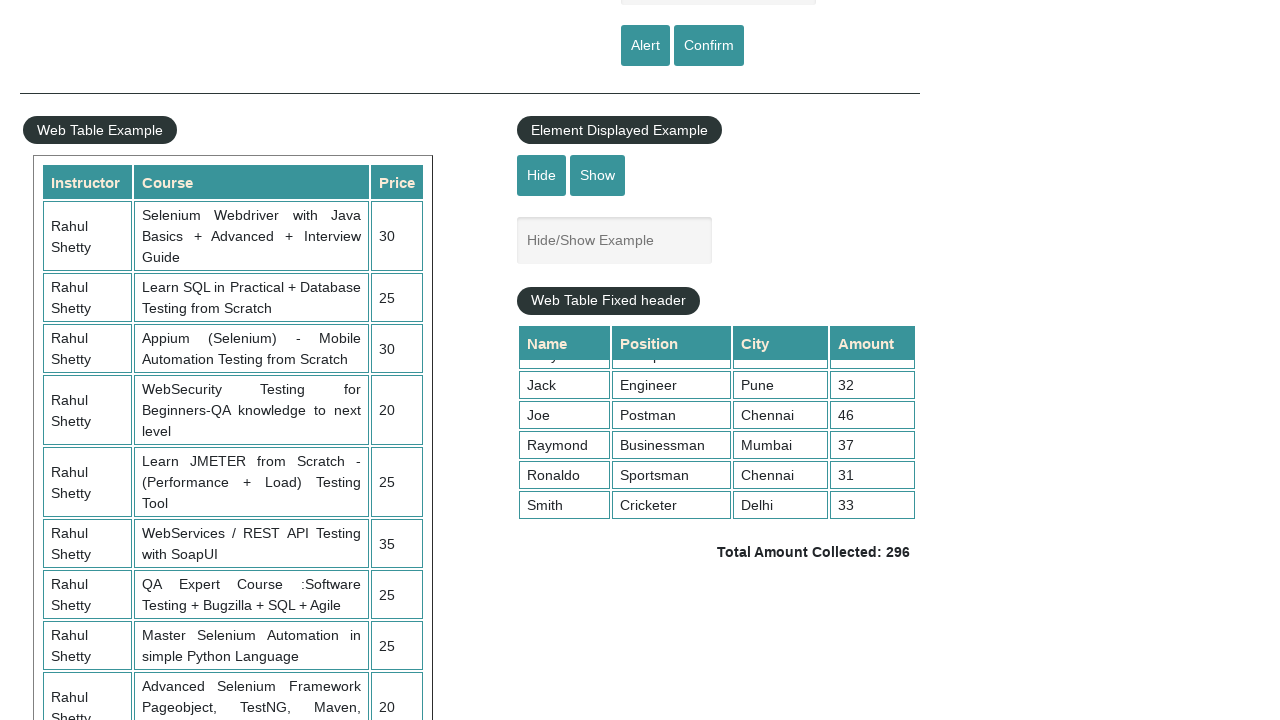

Calculated sum of all column 4 values: 296
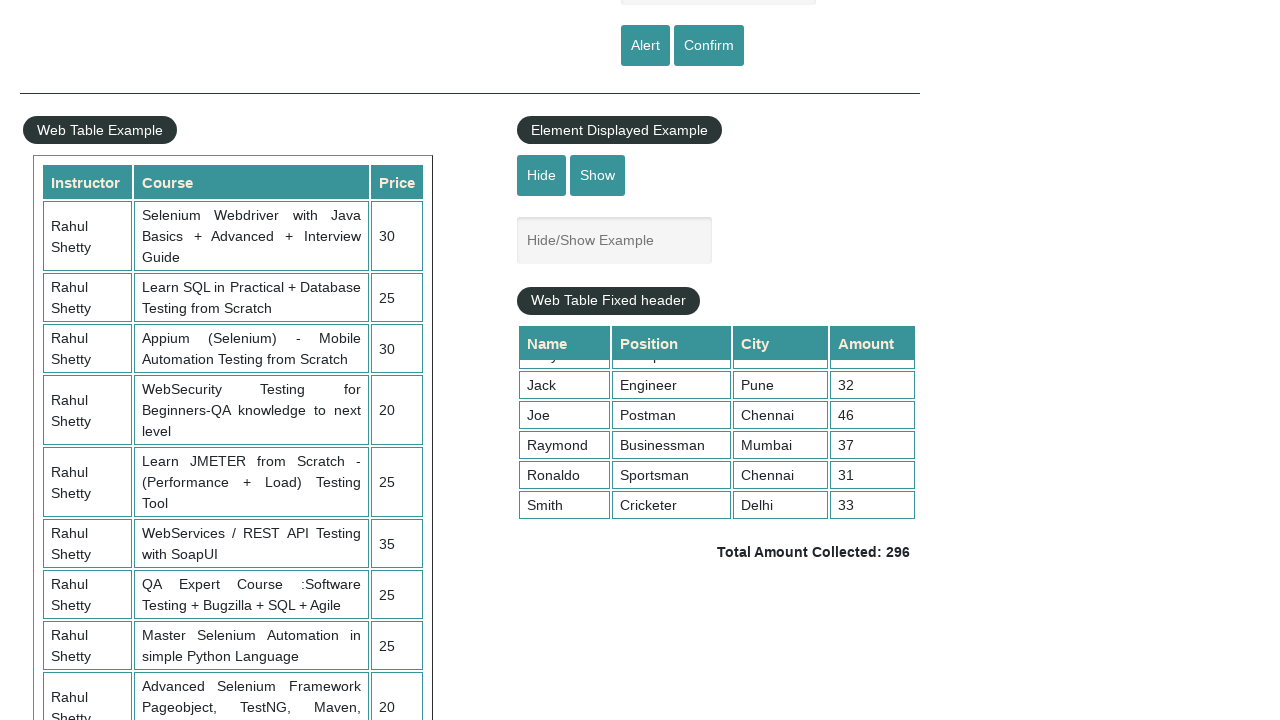

Retrieved displayed total amount: 296
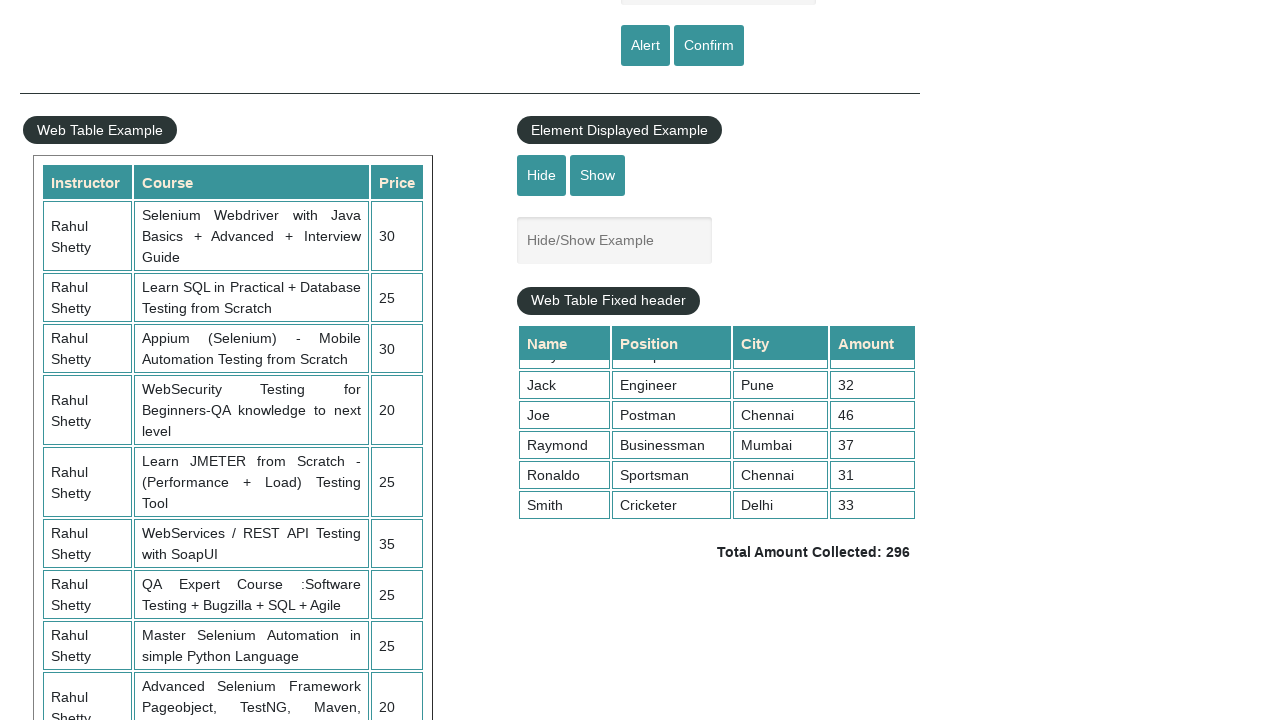

Verified that calculated sum 296 matches displayed total 296
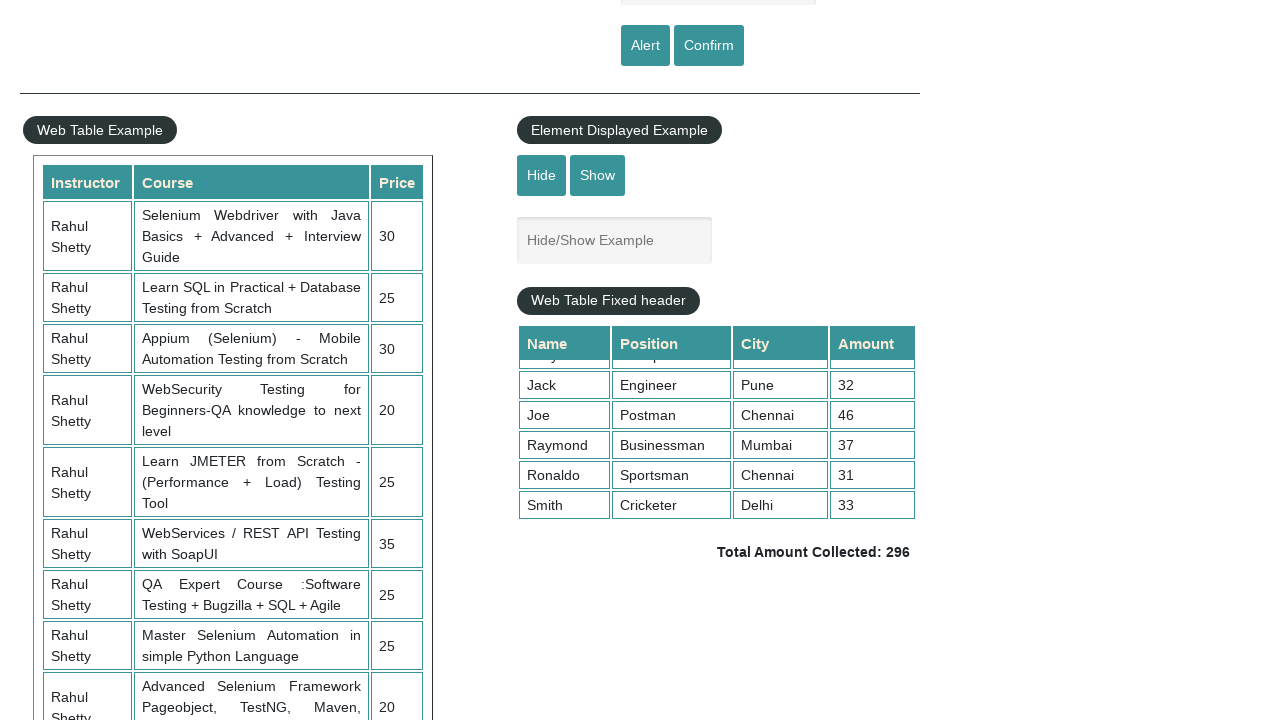

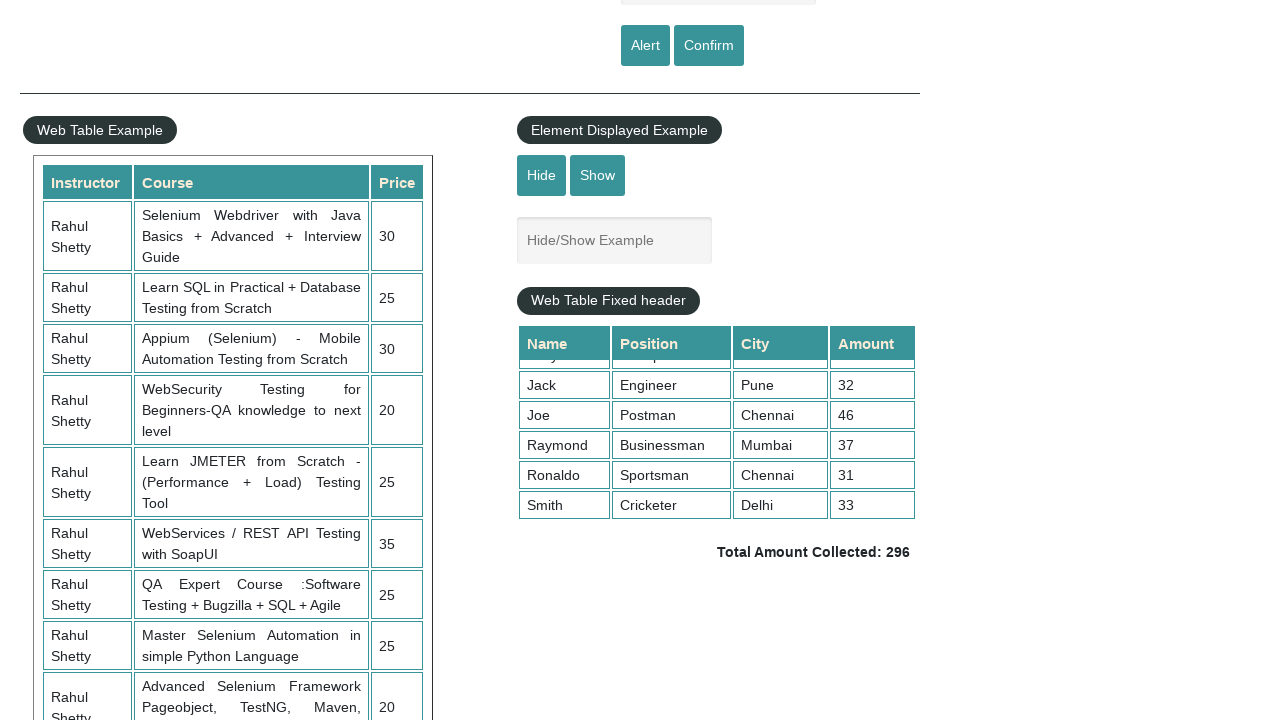